Tests JavaScript alert handling by clicking a button that triggers an alert, accepting the alert, and verifying the result message

Starting URL: https://the-internet.herokuapp.com/javascript_alerts

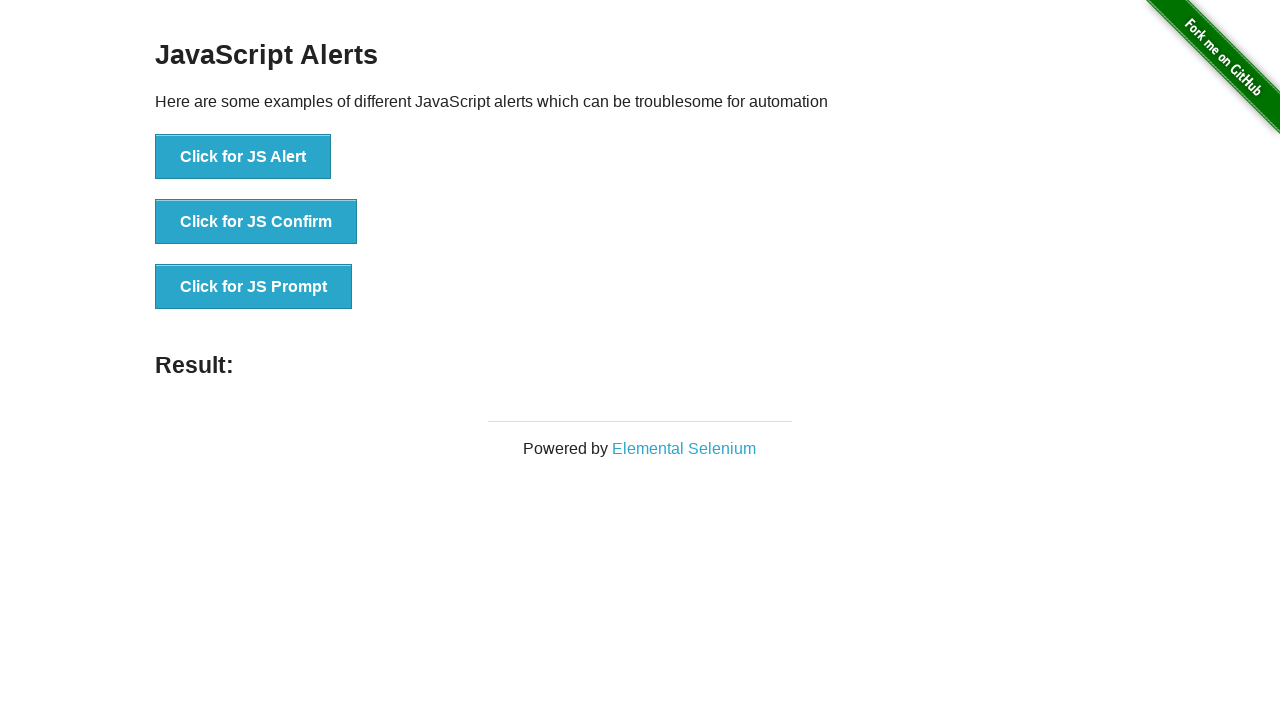

Navigated to JavaScript alerts test page
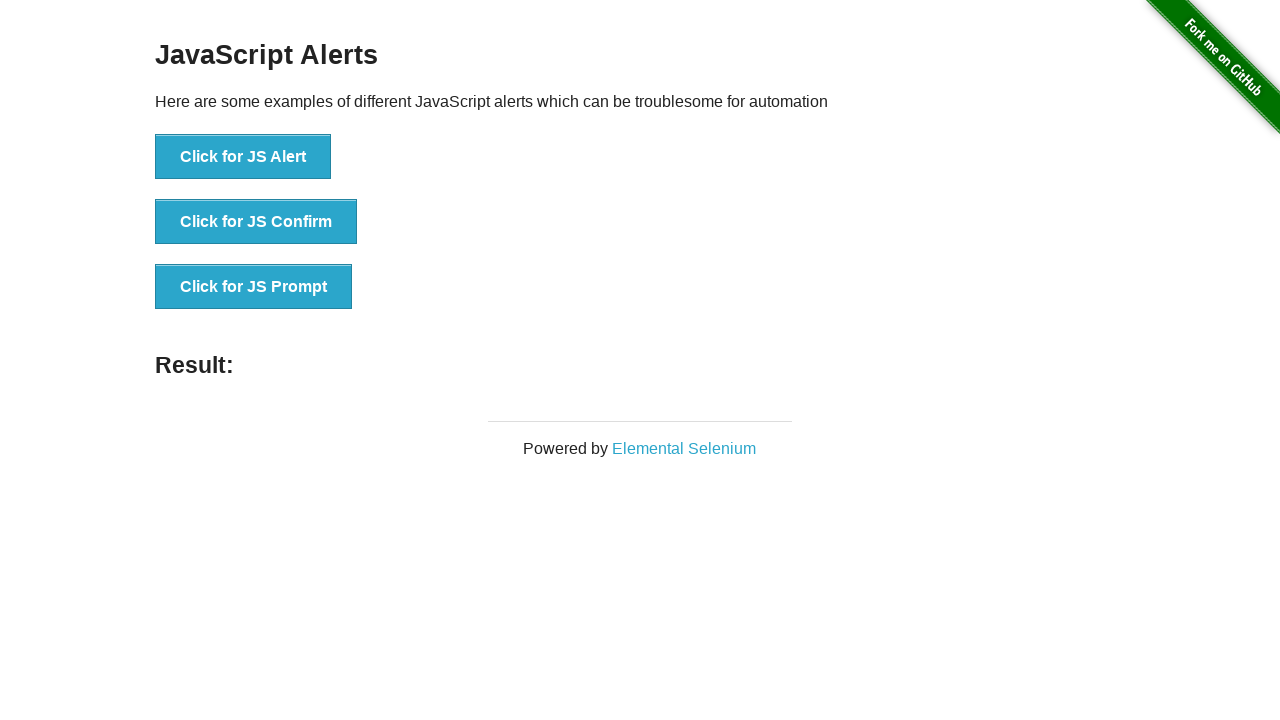

Clicked button to trigger JavaScript alert at (243, 157) on button[onclick='jsAlert()']
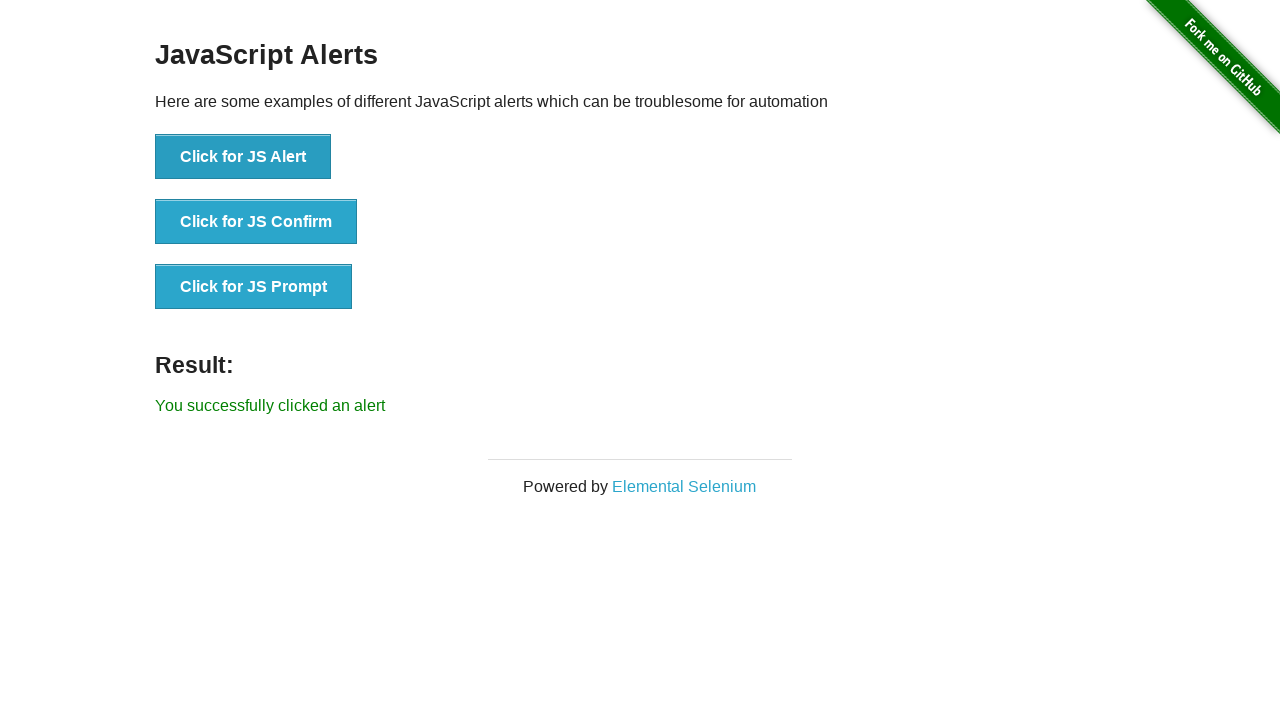

Set up dialog handler to accept alerts
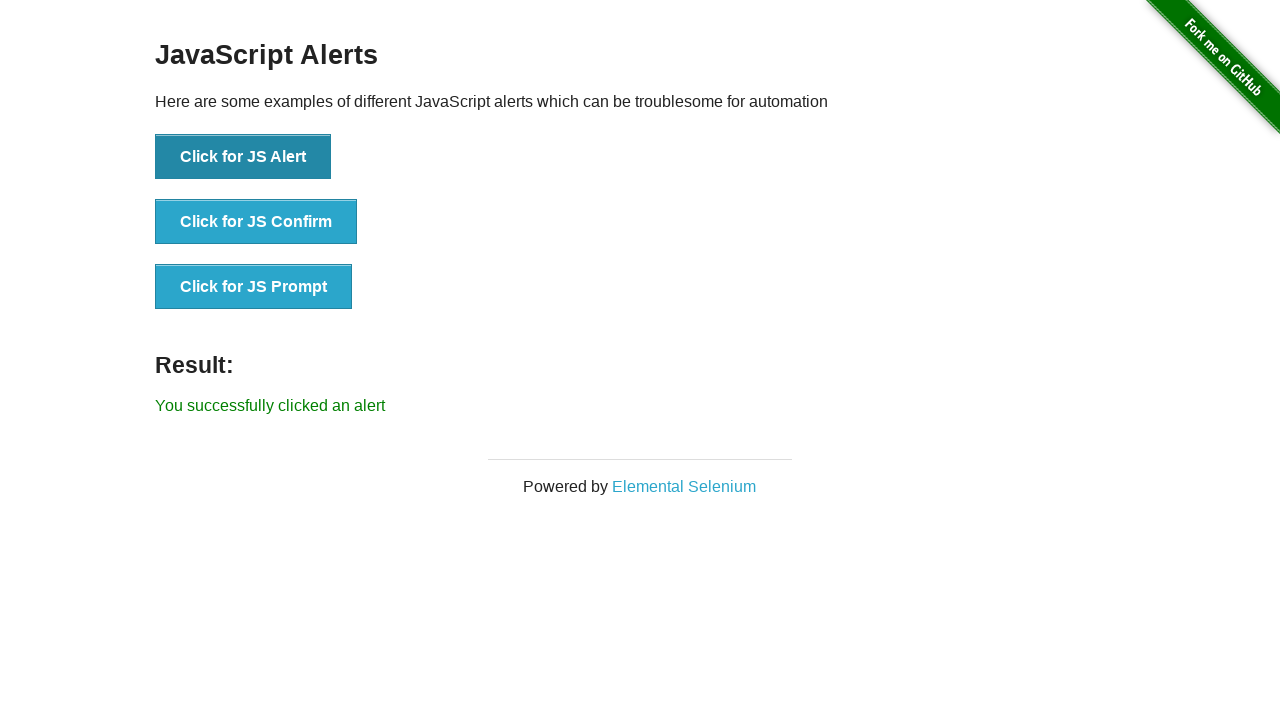

Clicked button again to trigger alert and accepted it at (243, 157) on button[onclick='jsAlert()']
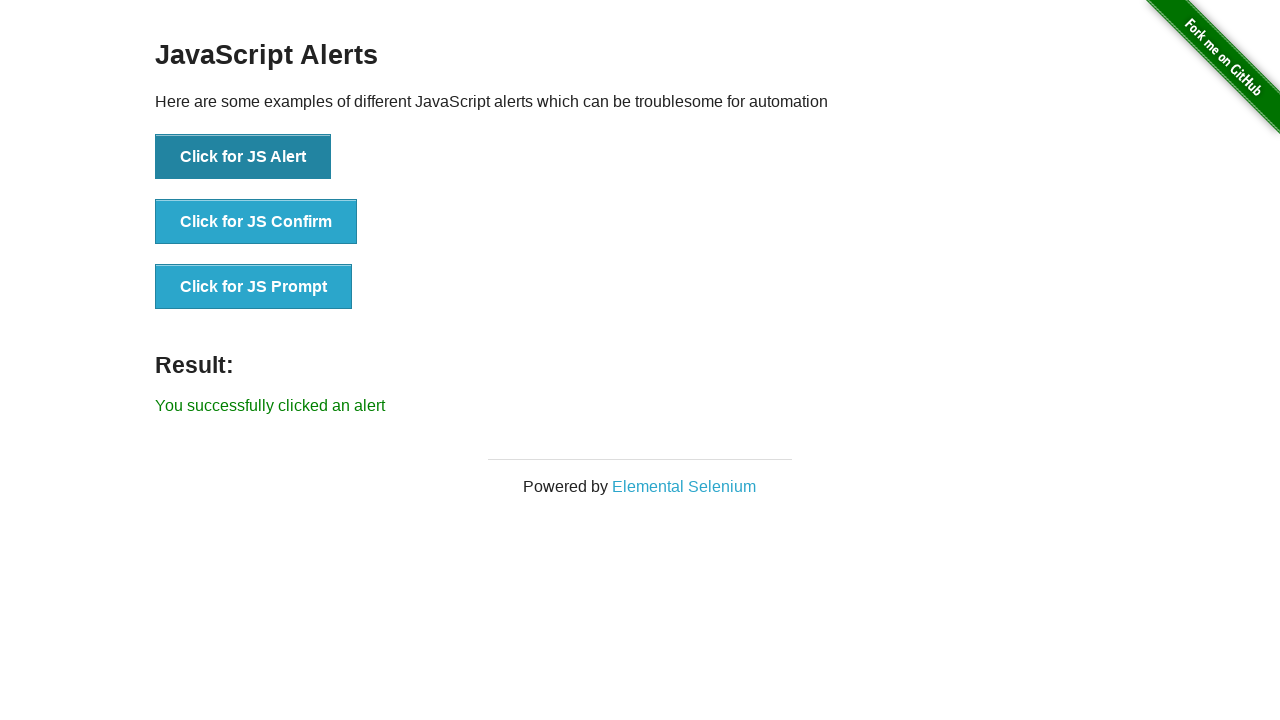

Waited for result message to appear
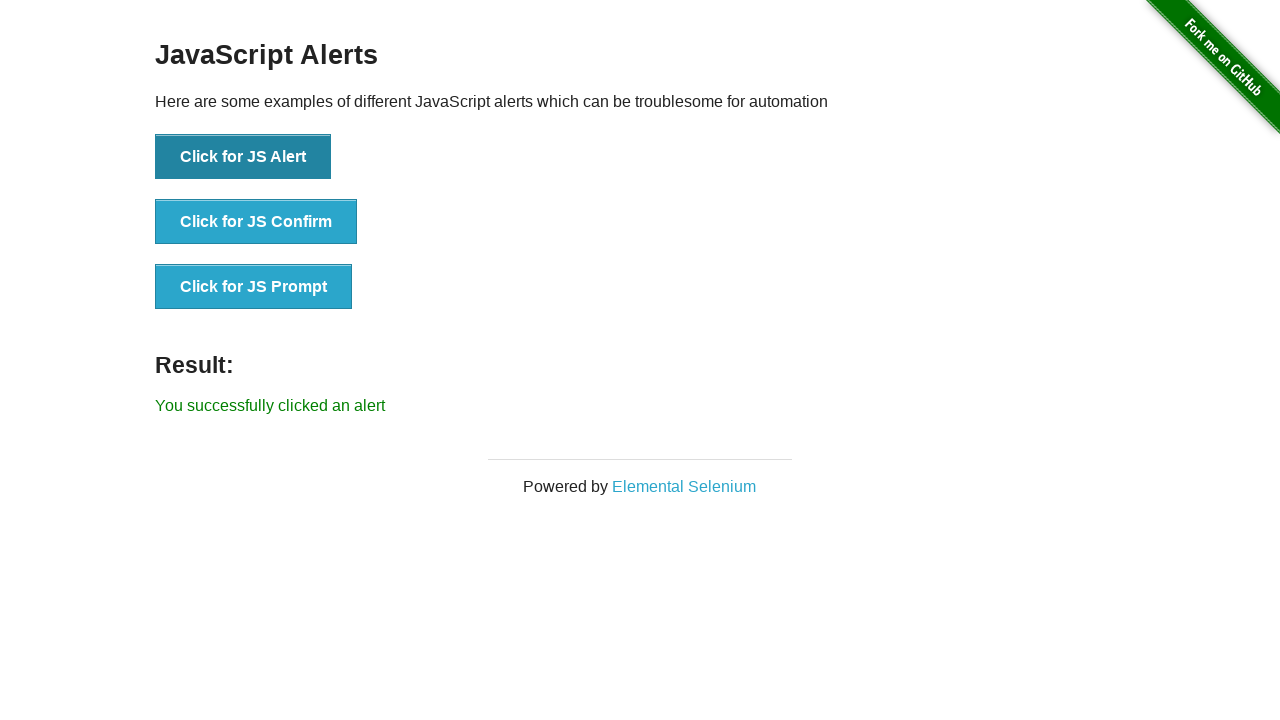

Clicked on result message to verify it at (640, 406) on #result
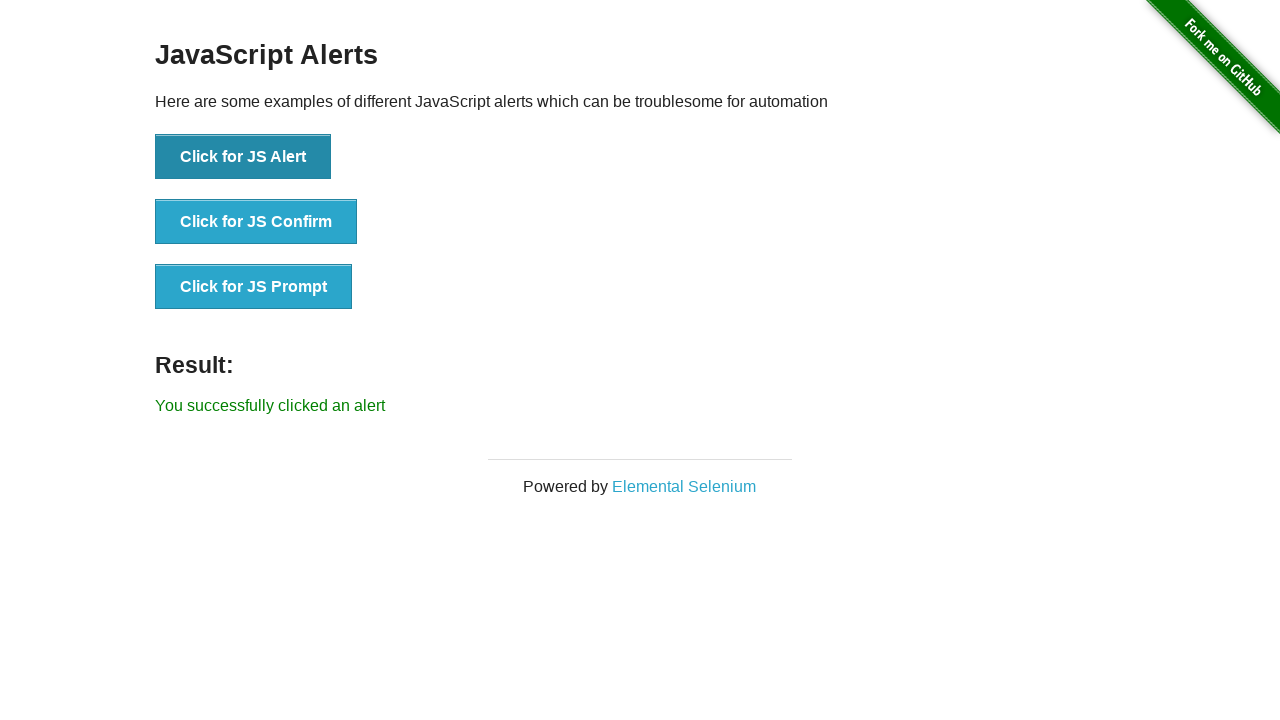

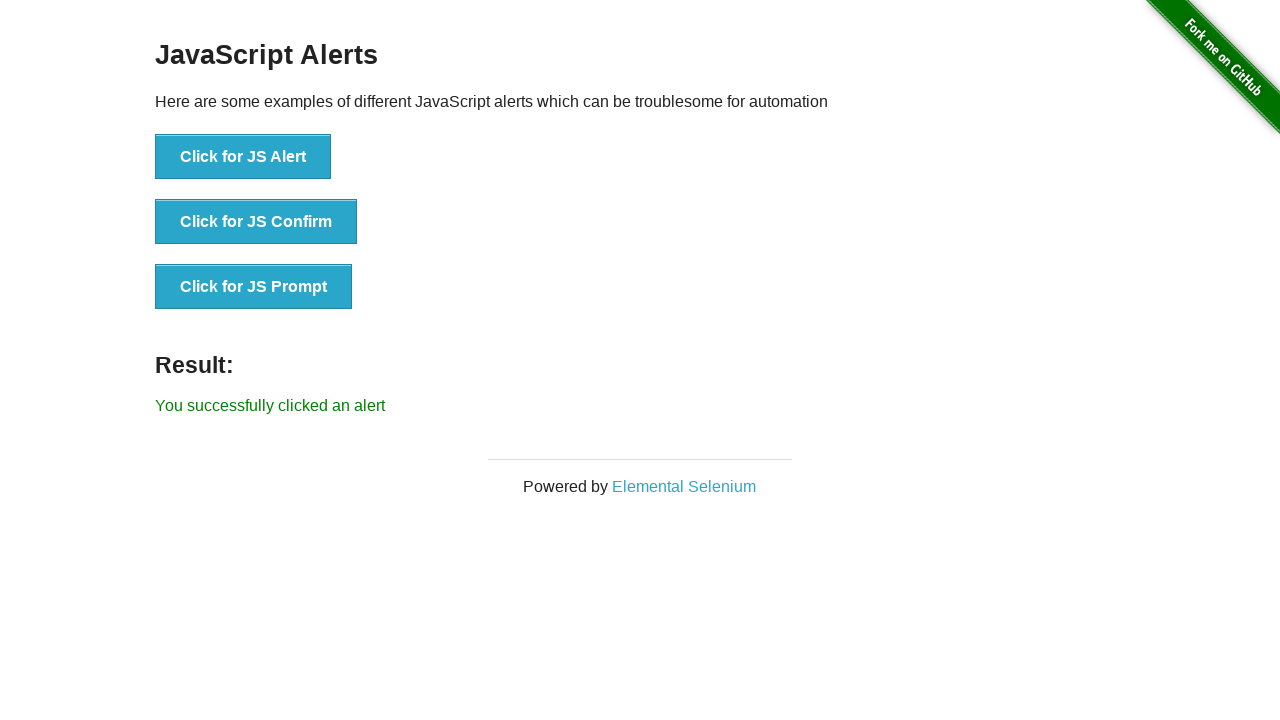